Tests the practice registration form by filling in student details including name, email, gender, phone number, date of birth, subjects, hobbies, address, and state/city selection, then verifies the submission modal displays the correct information.

Starting URL: https://demoqa.com/automation-practice-form

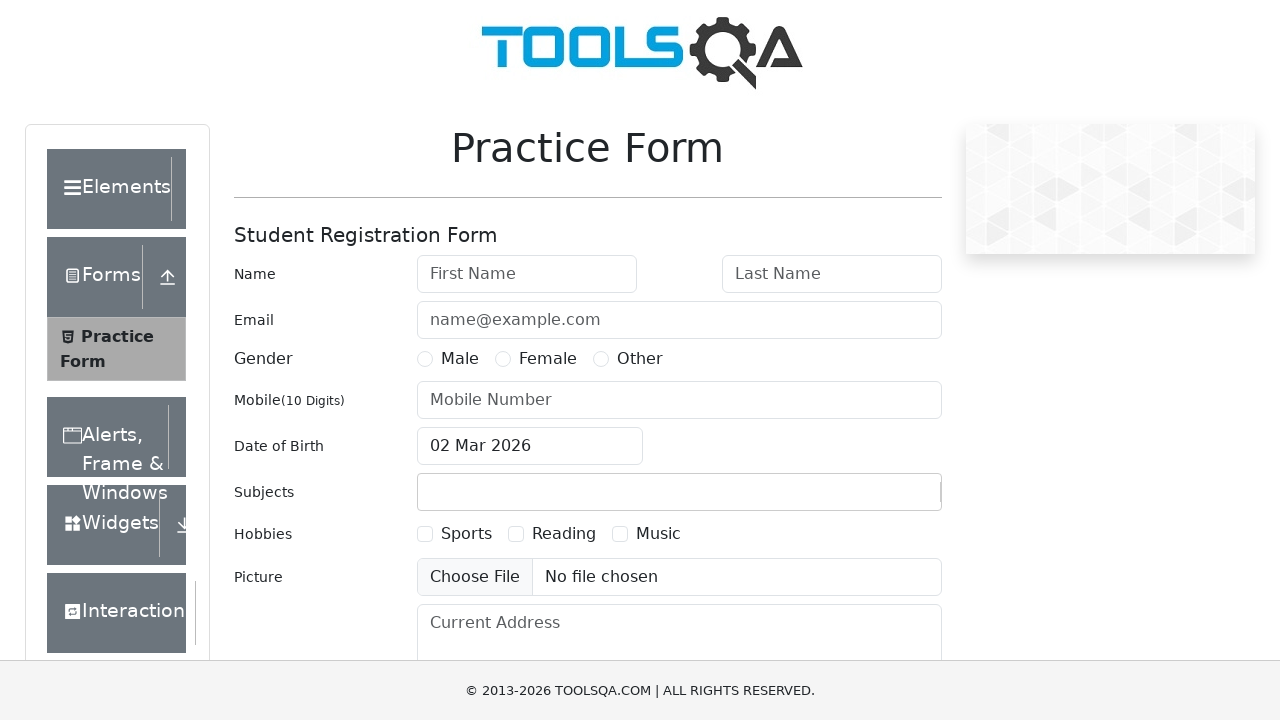

Filled first name field with 'Daniil' on #firstName
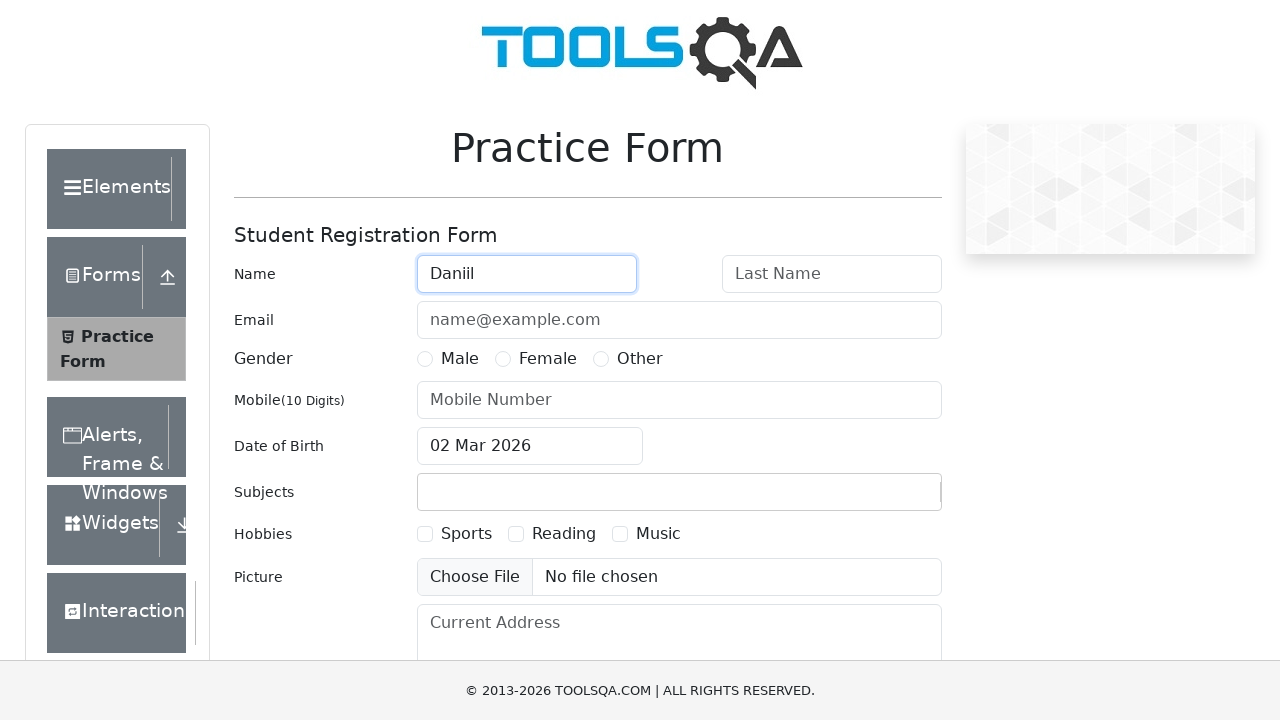

Filled last name field with 'Zhuravlev' on #lastName
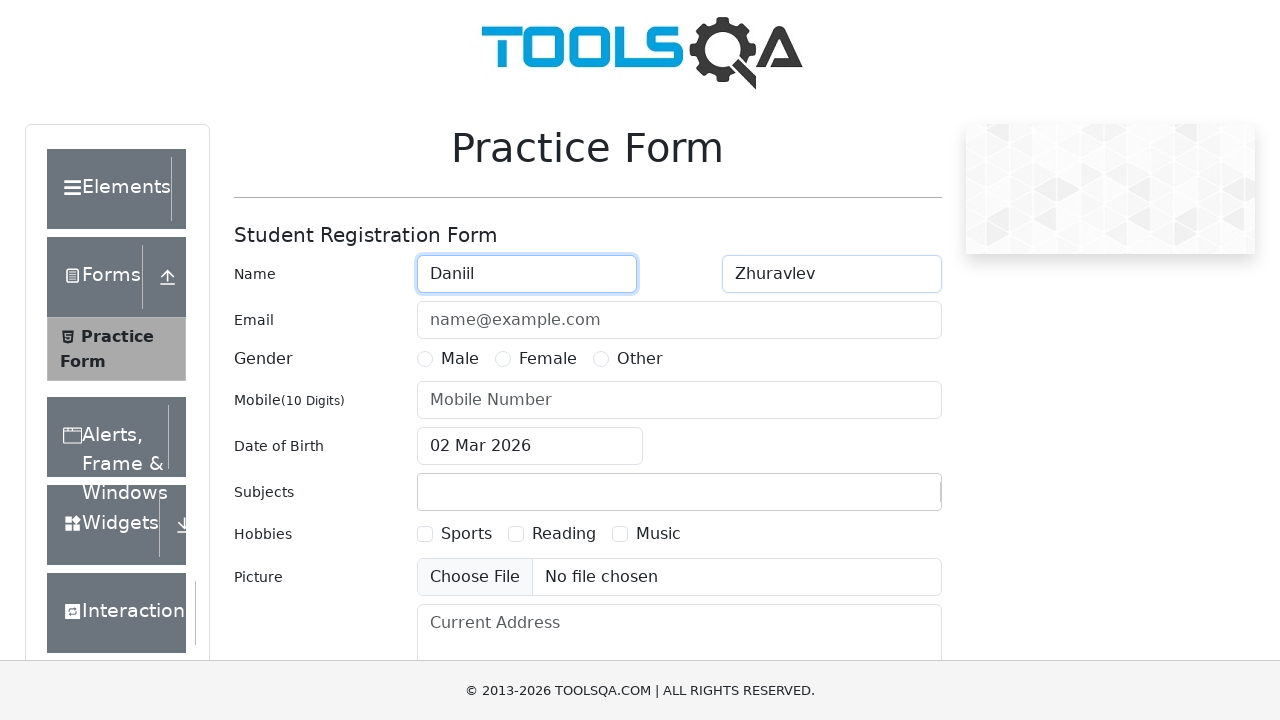

Filled email field with 'butmanovich@yandex.ru' on #userEmail
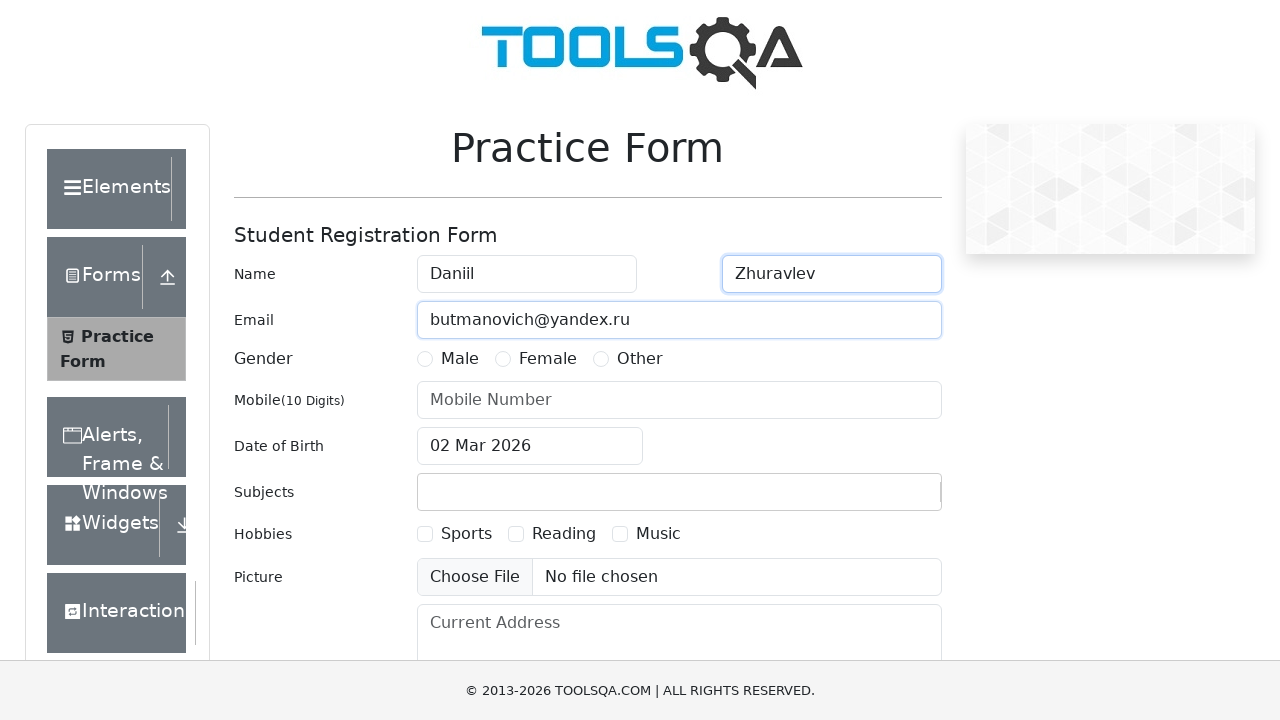

Selected Male gender at (460, 359) on [for="gender-radio-1"]
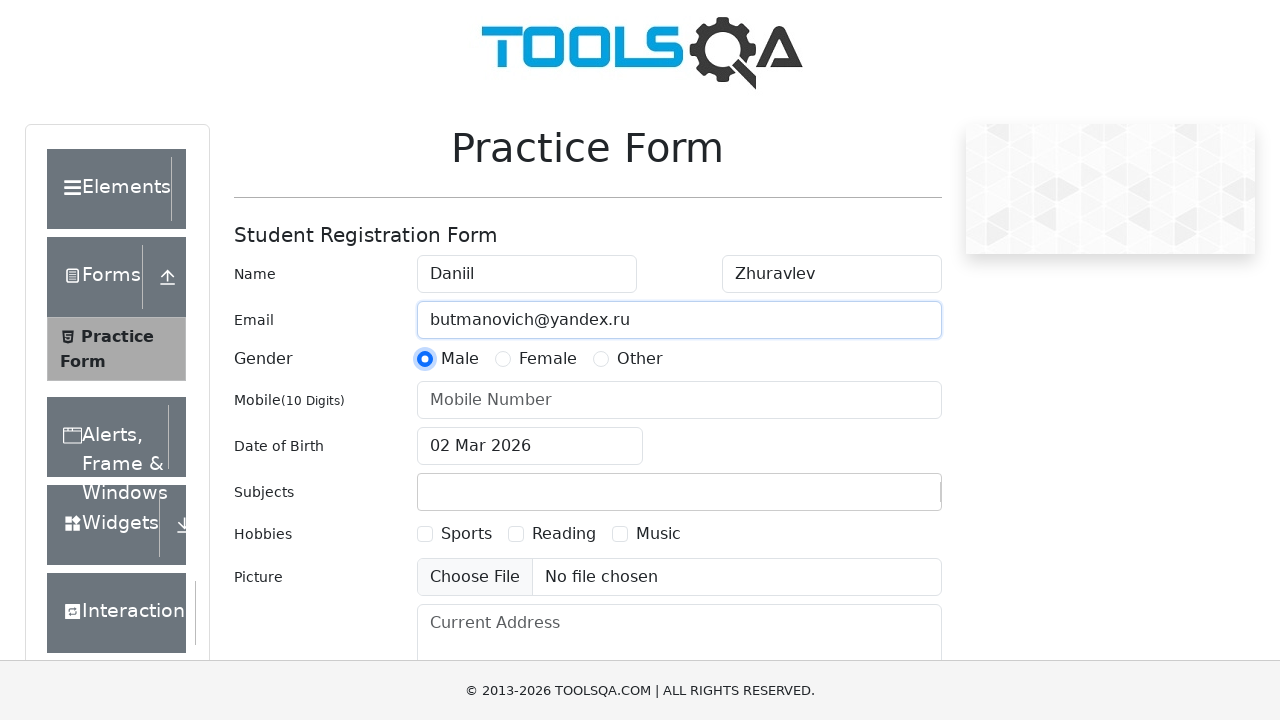

Filled phone number field with '7999512555' on #userNumber
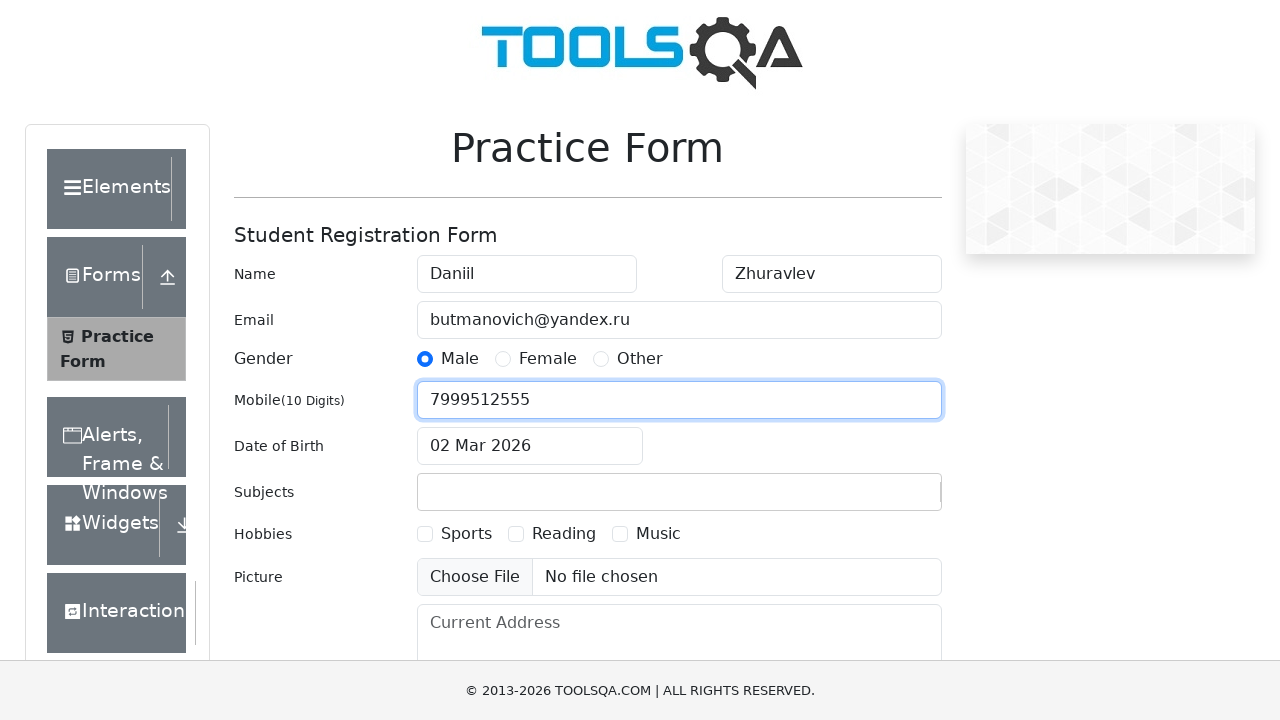

Clicked date of birth input field at (530, 446) on #dateOfBirthInput
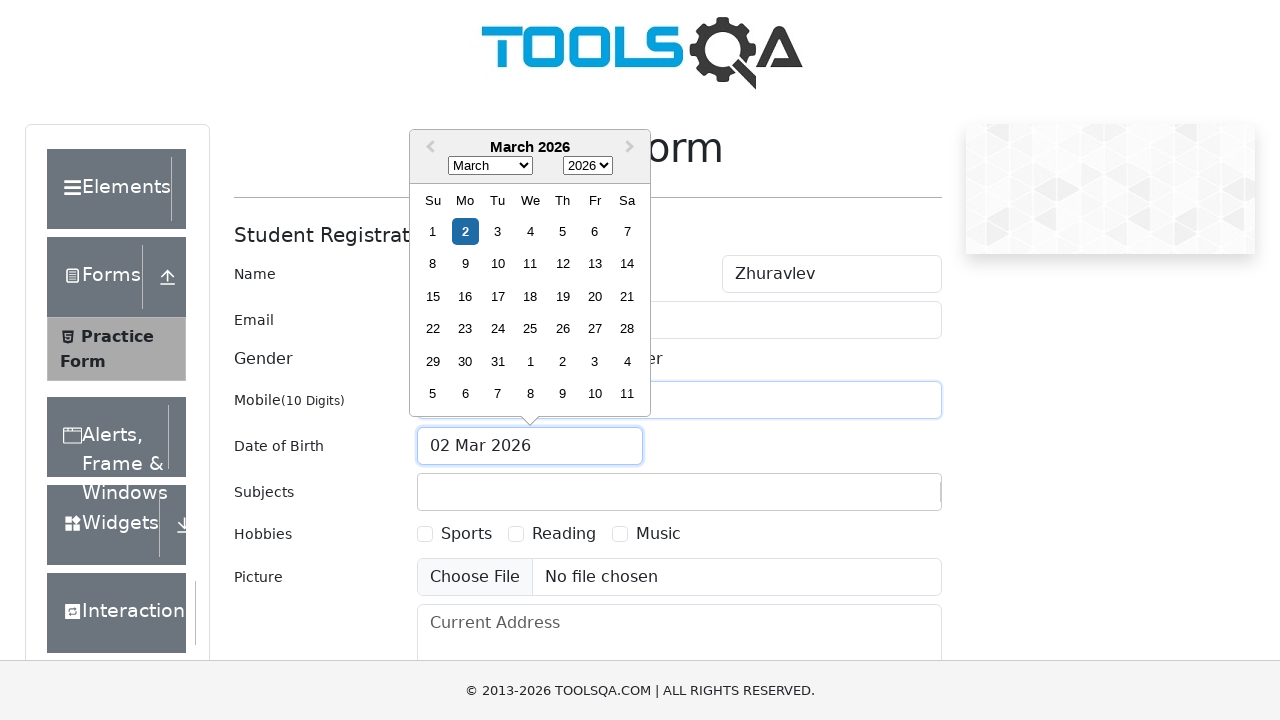

Selected March (month 2) from date picker on .react-datepicker__month-select
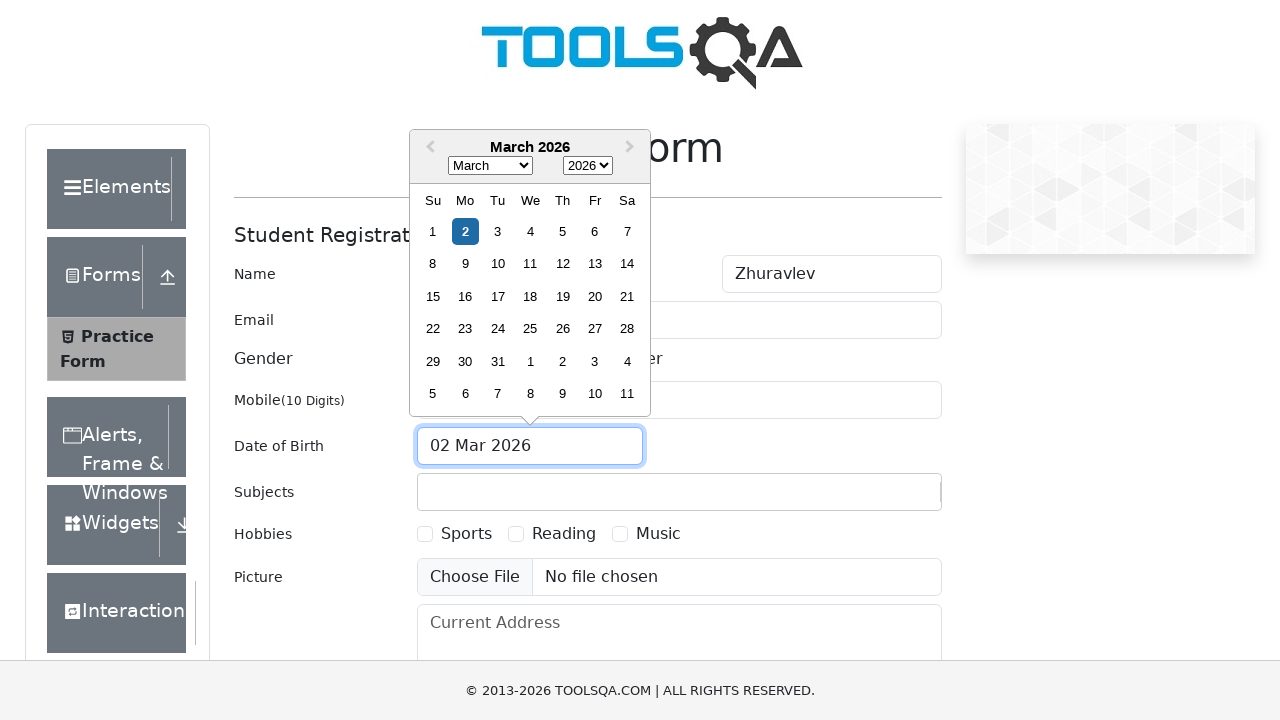

Selected year 2002 from date picker on .react-datepicker__year-select
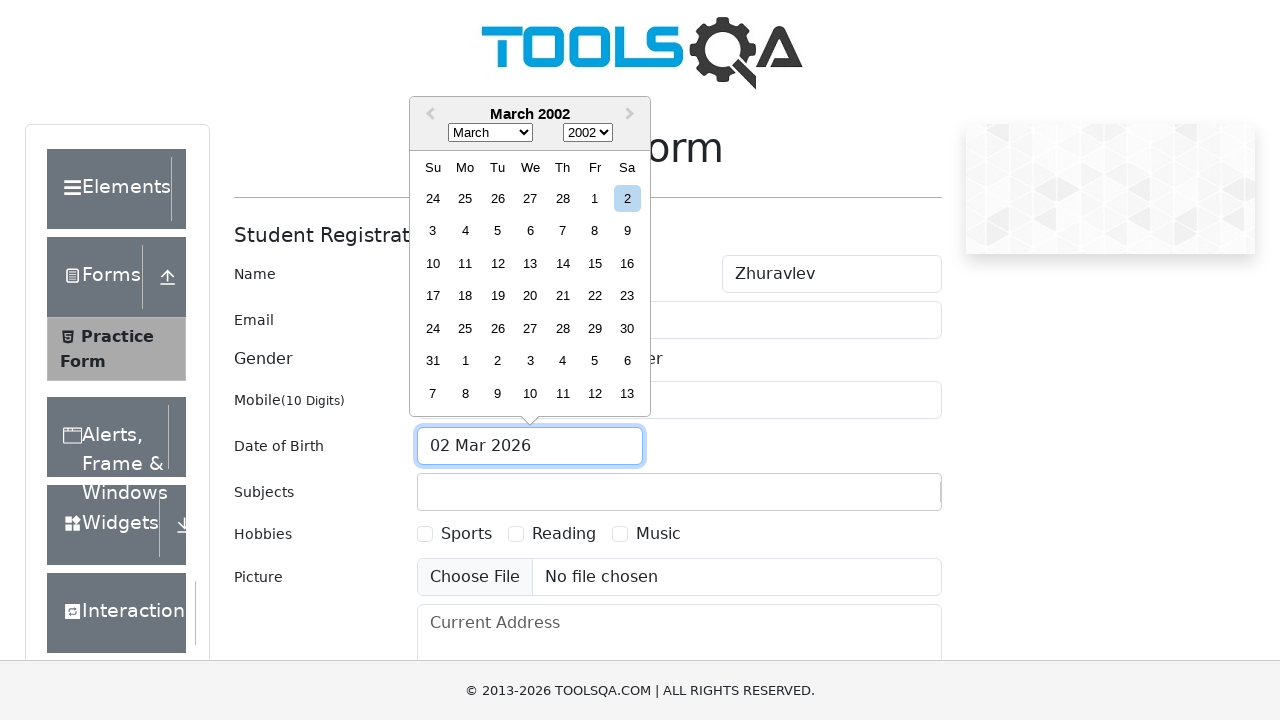

Selected day 23 from date picker at (627, 296) on .react-datepicker__day--023
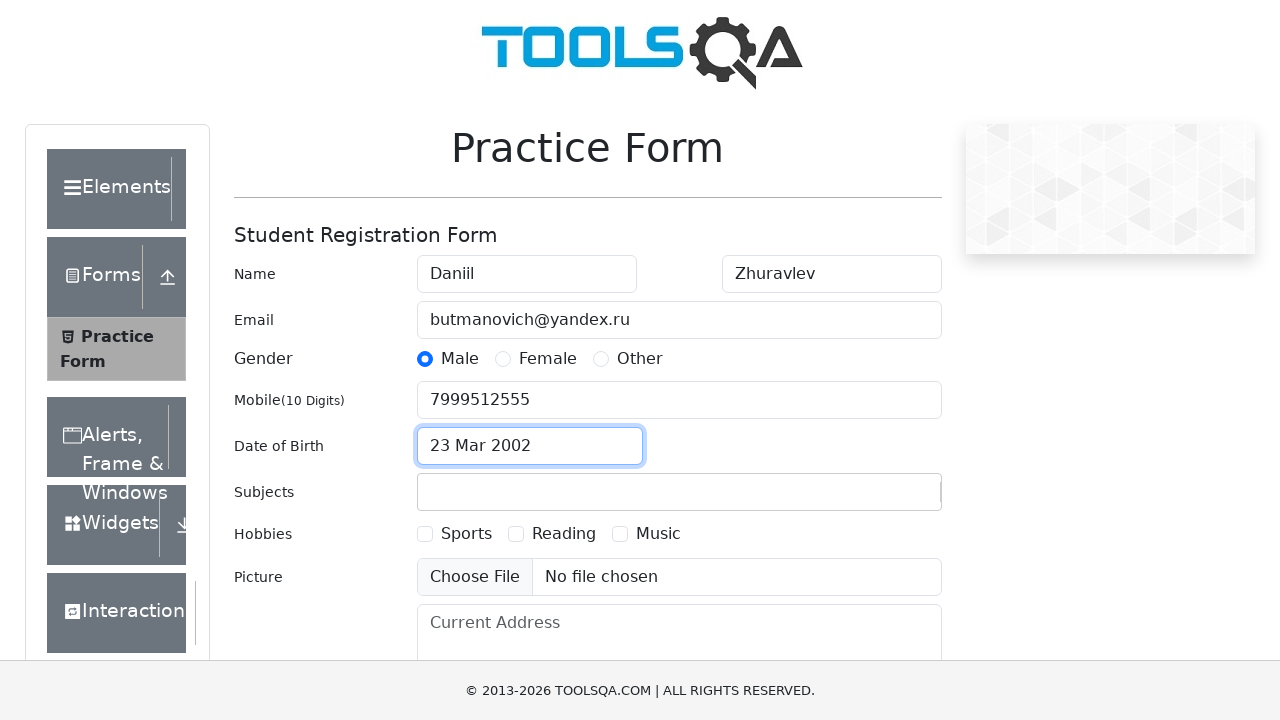

Filled subjects field with 'English' on #subjectsInput
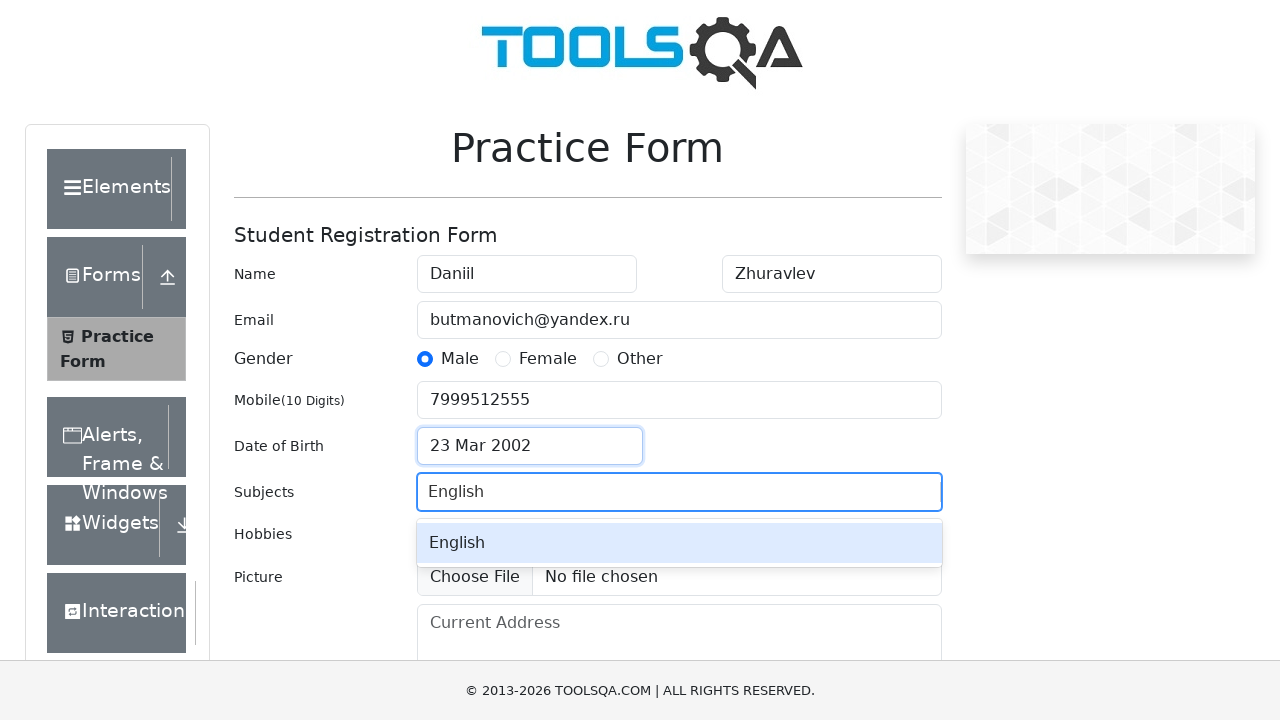

Pressed Enter to add English subject on #subjectsInput
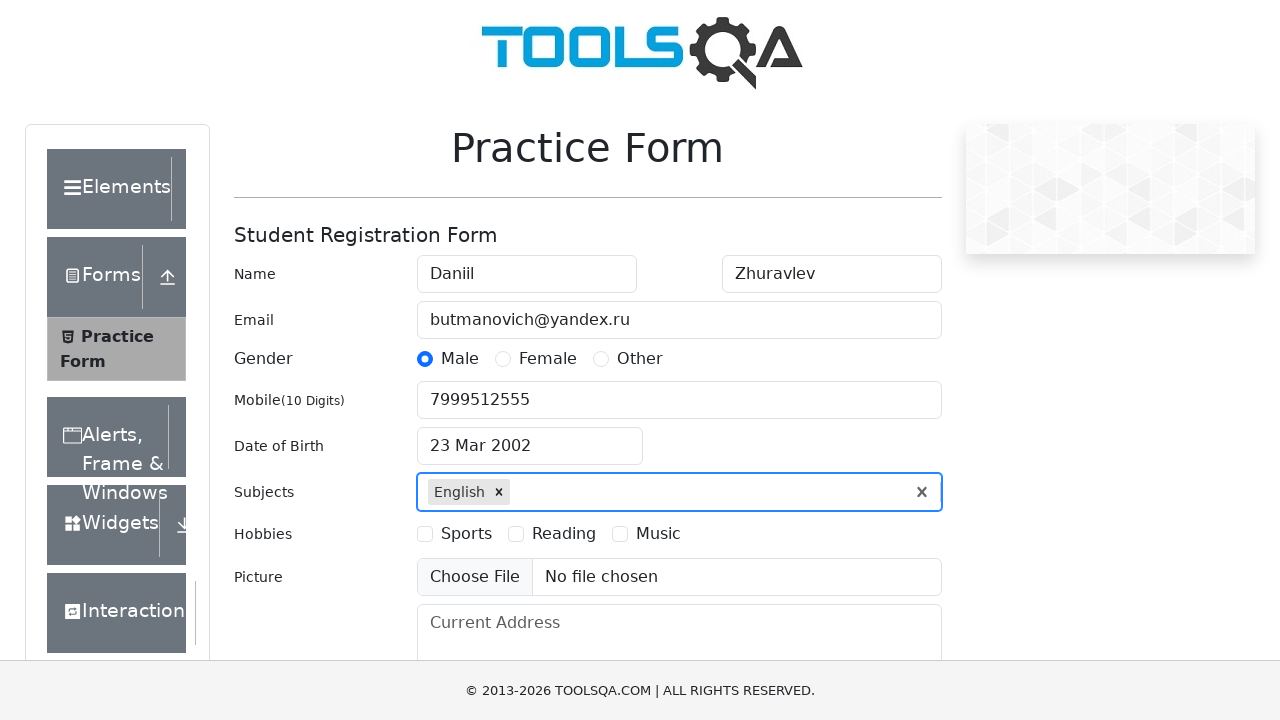

Filled subjects field with 'Computer Science' on #subjectsInput
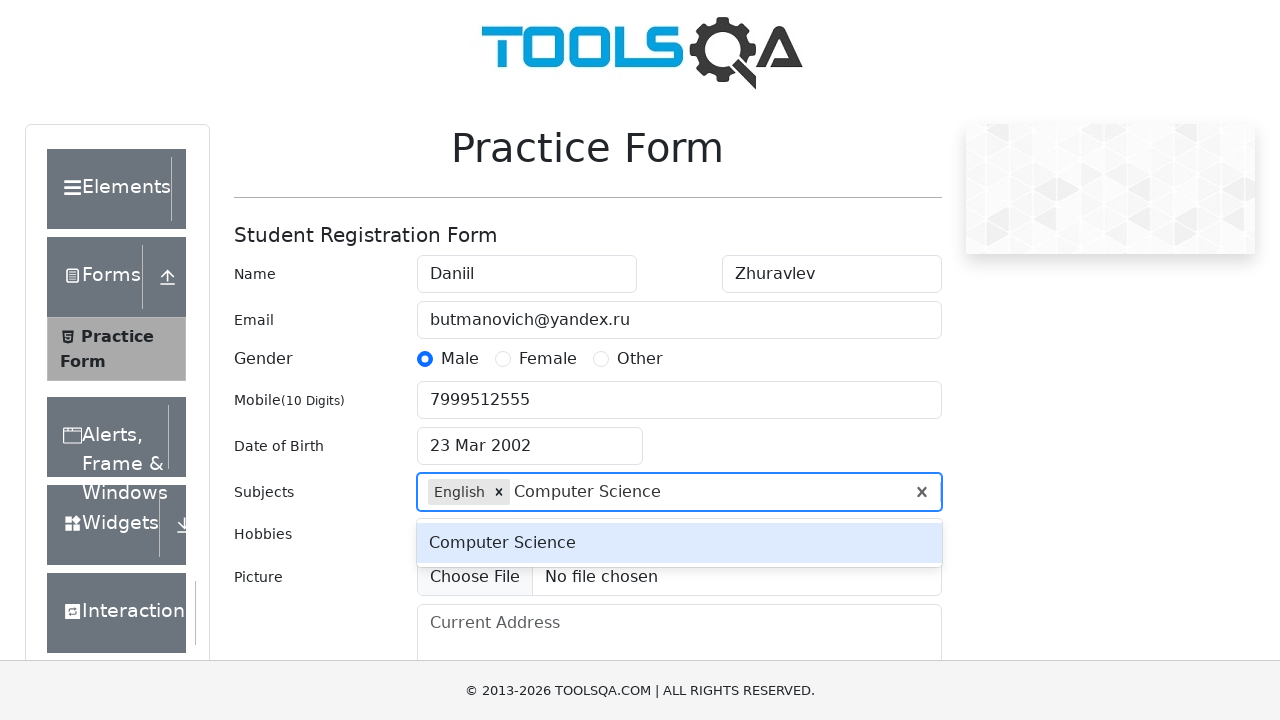

Pressed Enter to add Computer Science subject on #subjectsInput
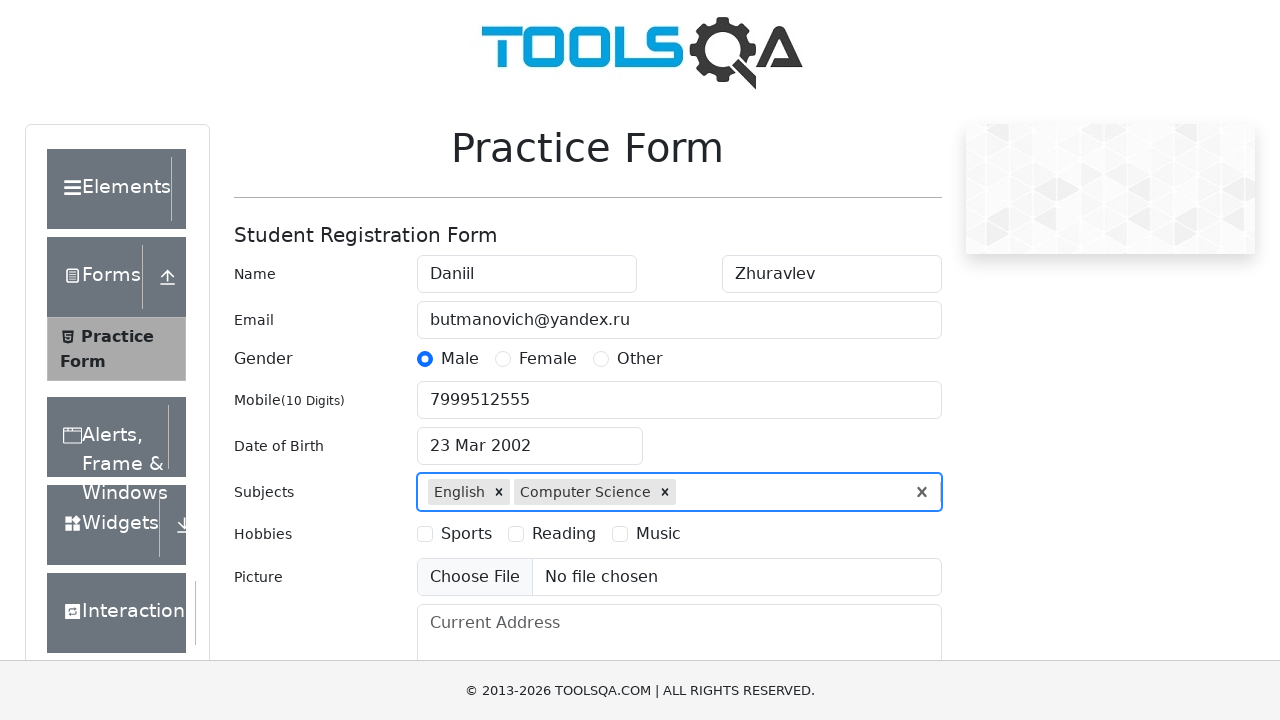

Selected Sports hobby at (466, 534) on label[for="hobbies-checkbox-1"]
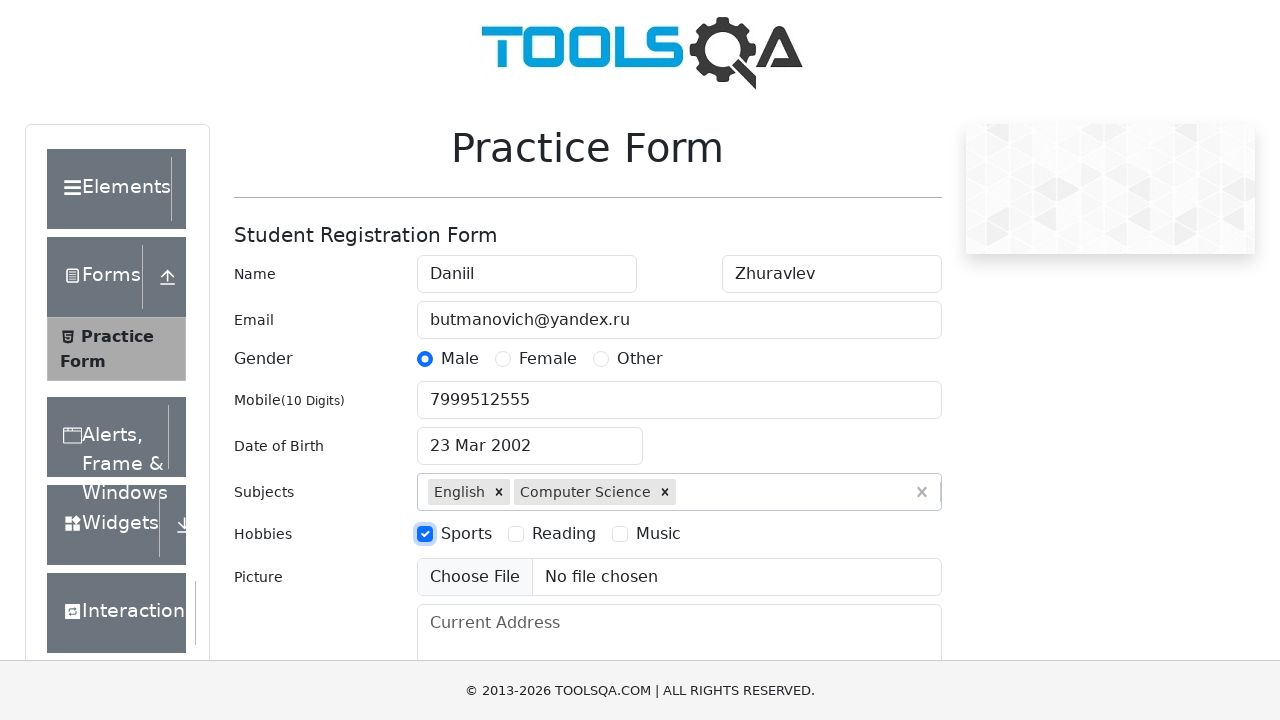

Filled current address field with 'г.Москва, Покровка, 5' on #currentAddress
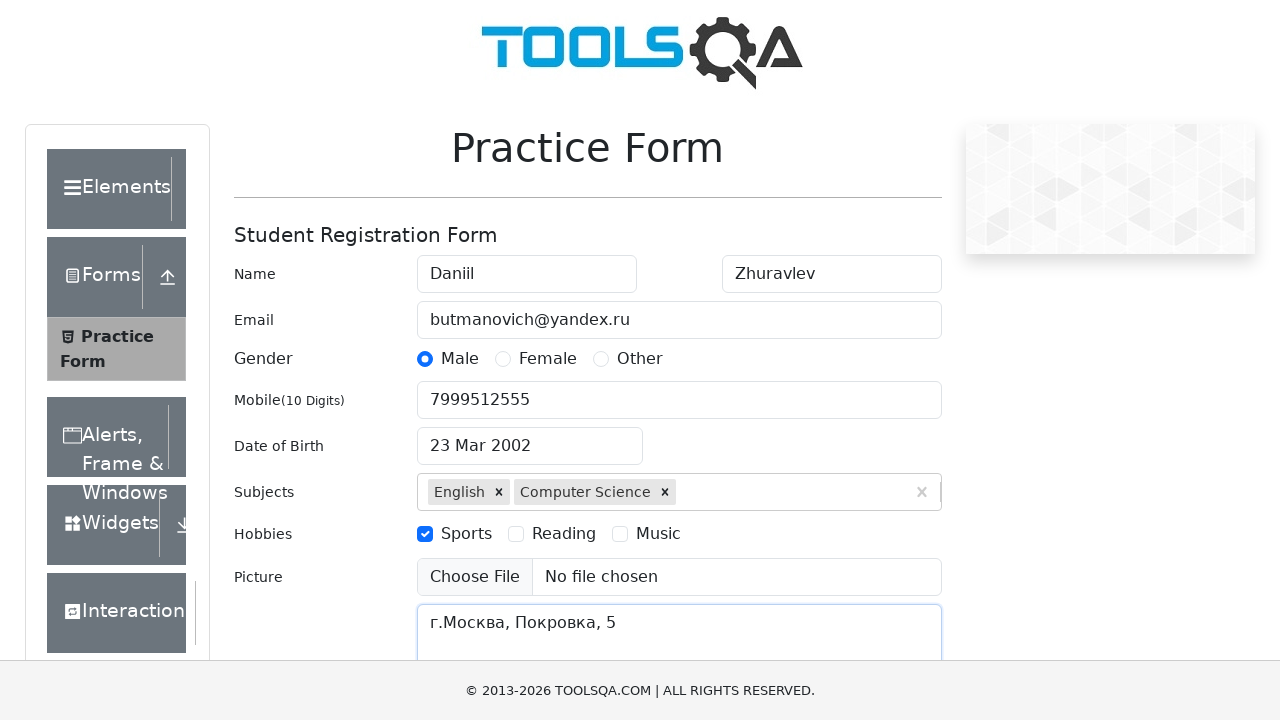

Clicked state dropdown at (527, 437) on #state
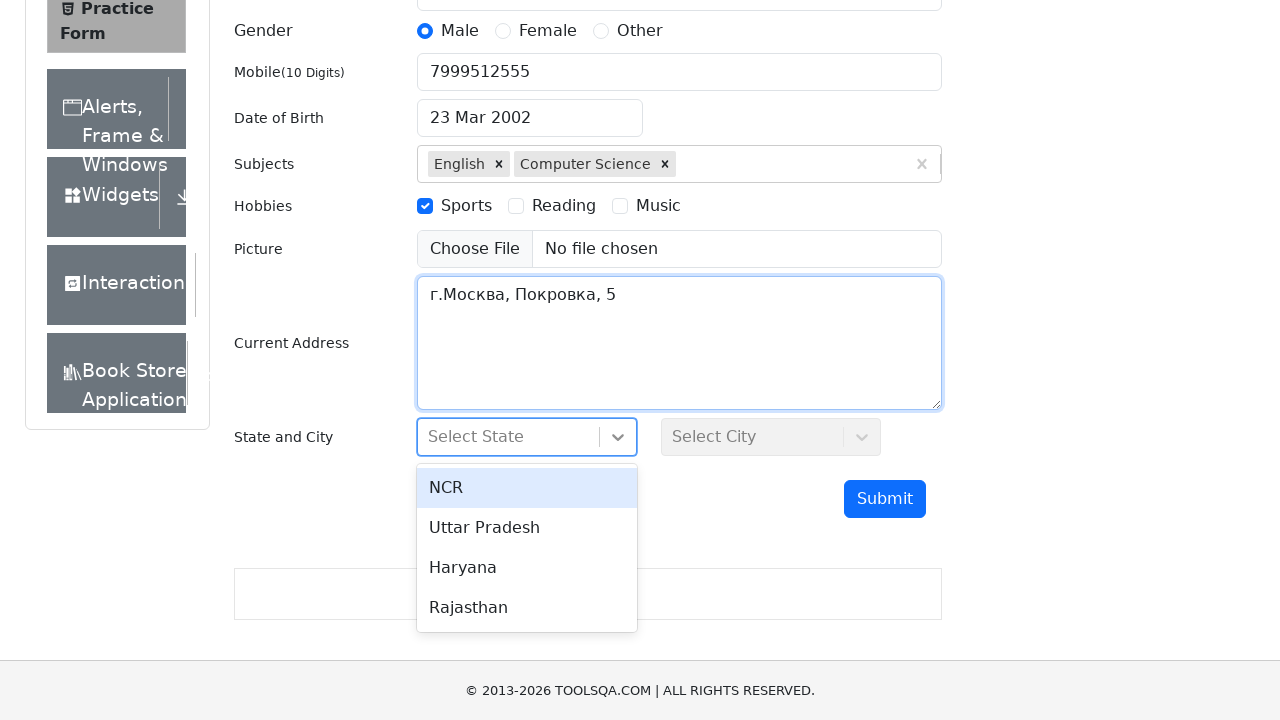

Selected NCR state from dropdown at (527, 488) on div[class*="option"]:has-text("NCR")
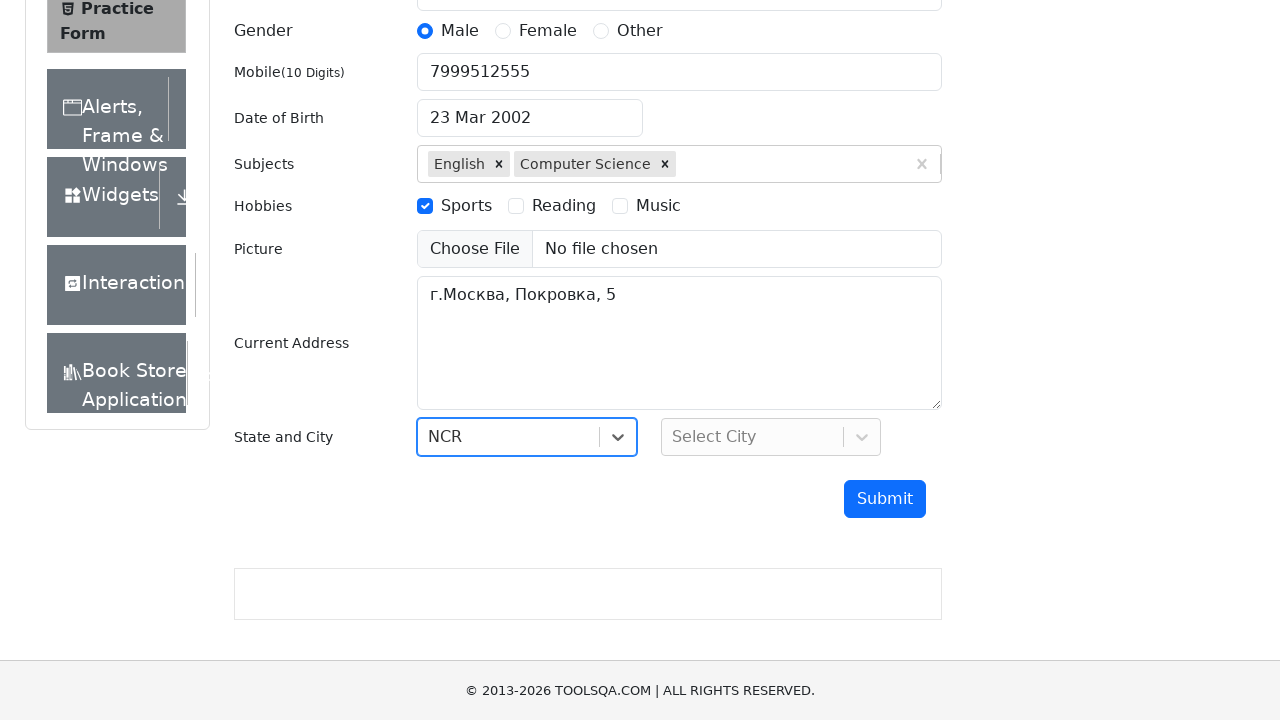

Clicked city dropdown at (771, 437) on #city
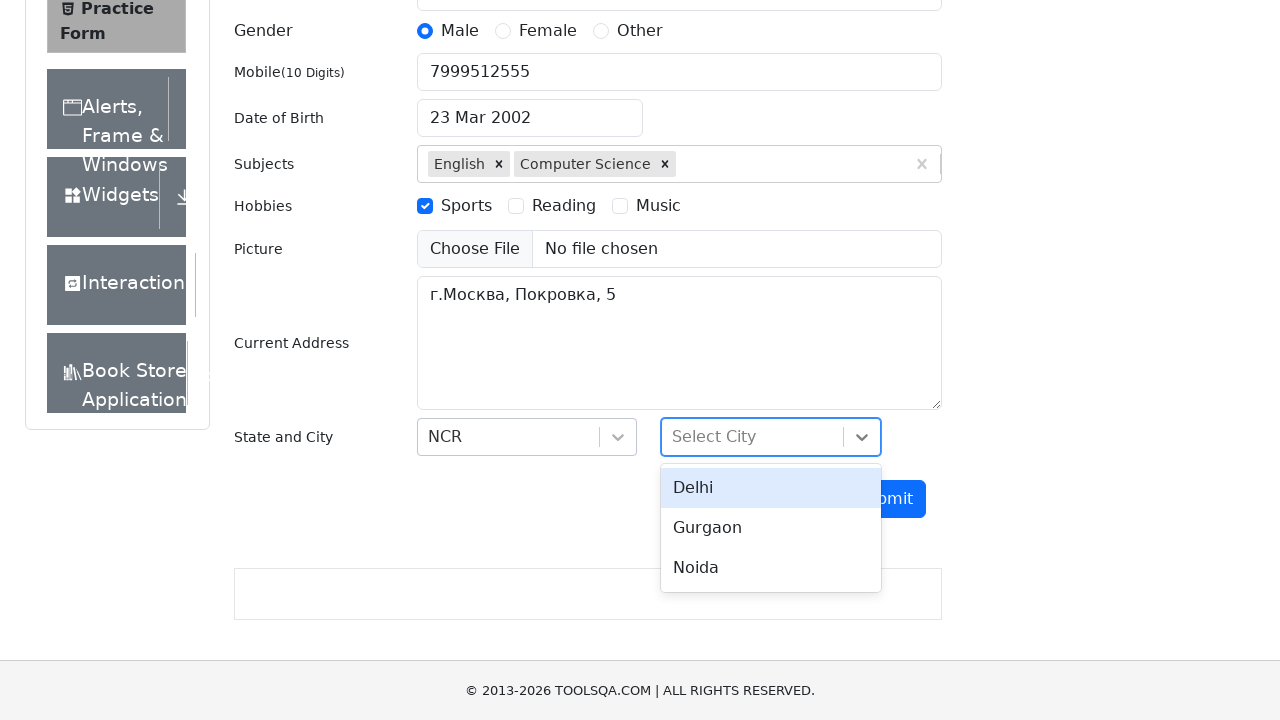

Selected Delhi city from dropdown at (771, 488) on div[class*="option"]:has-text("Delhi")
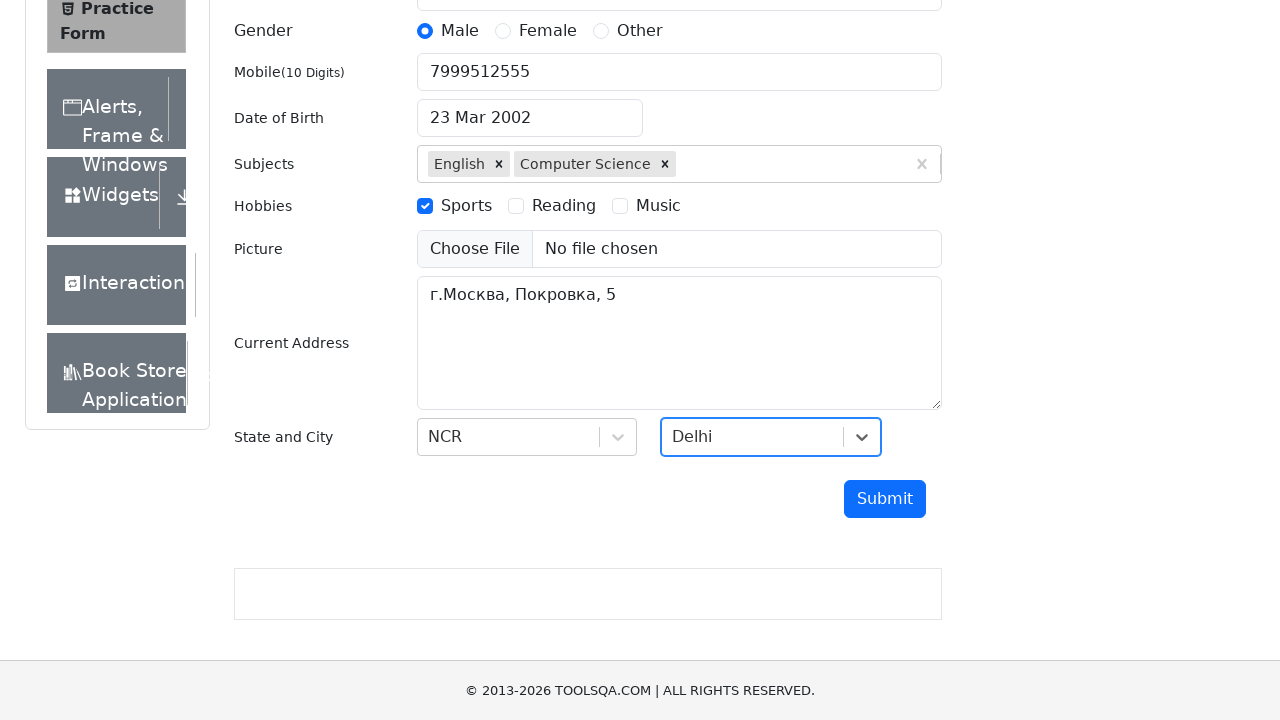

Clicked submit button to submit the registration form at (885, 499) on #submit
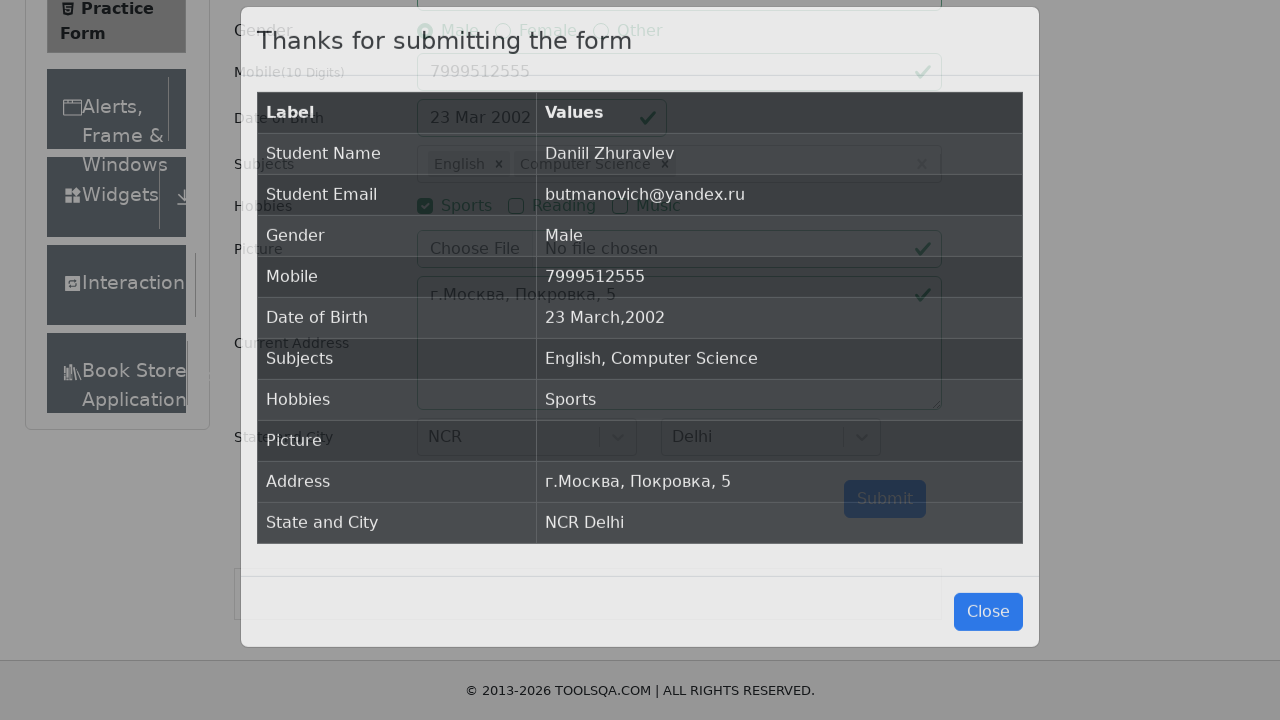

Submission modal loaded
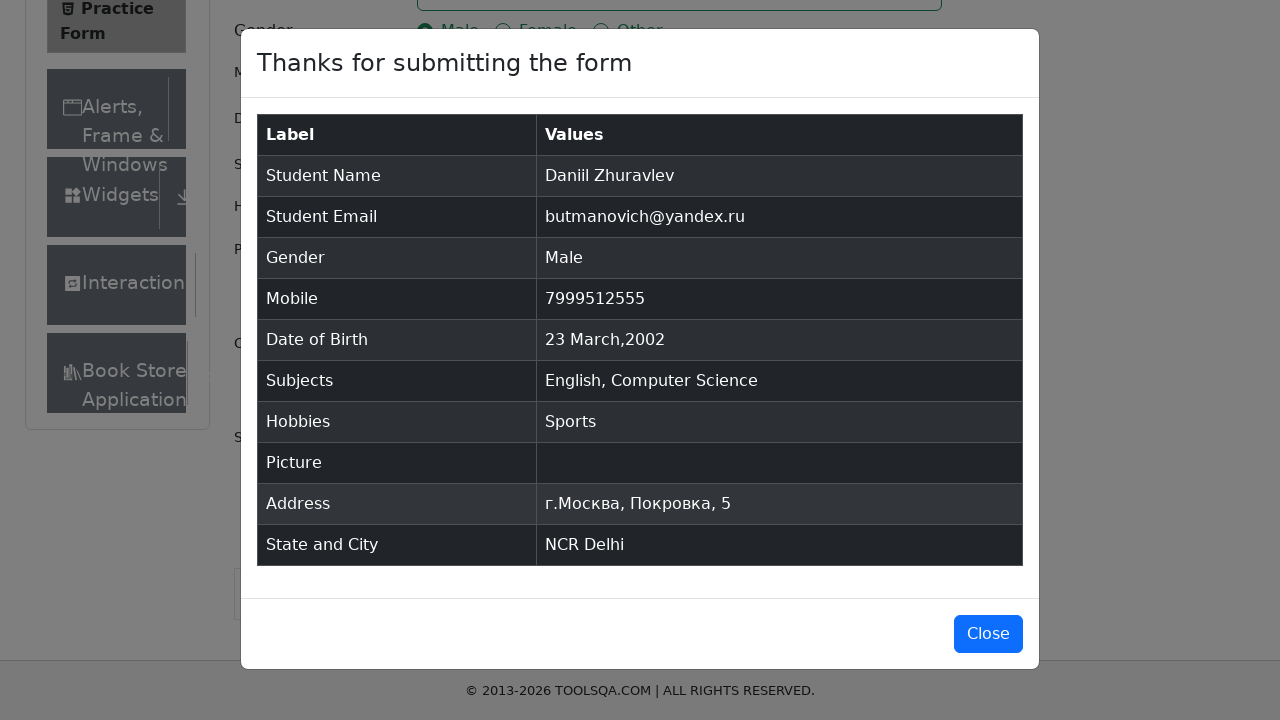

Verified that submission modal displays 'Thanks for submitting the form'
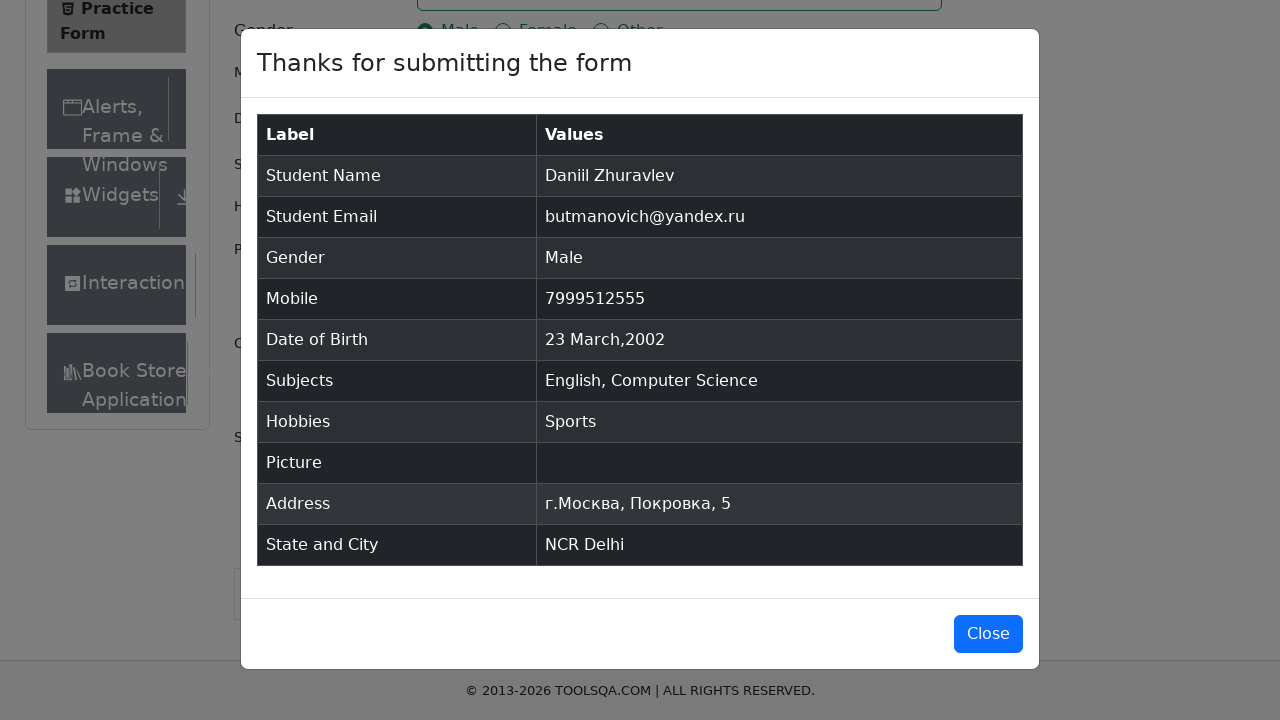

Clicked close button to dismiss submission modal at (988, 634) on #closeLargeModal
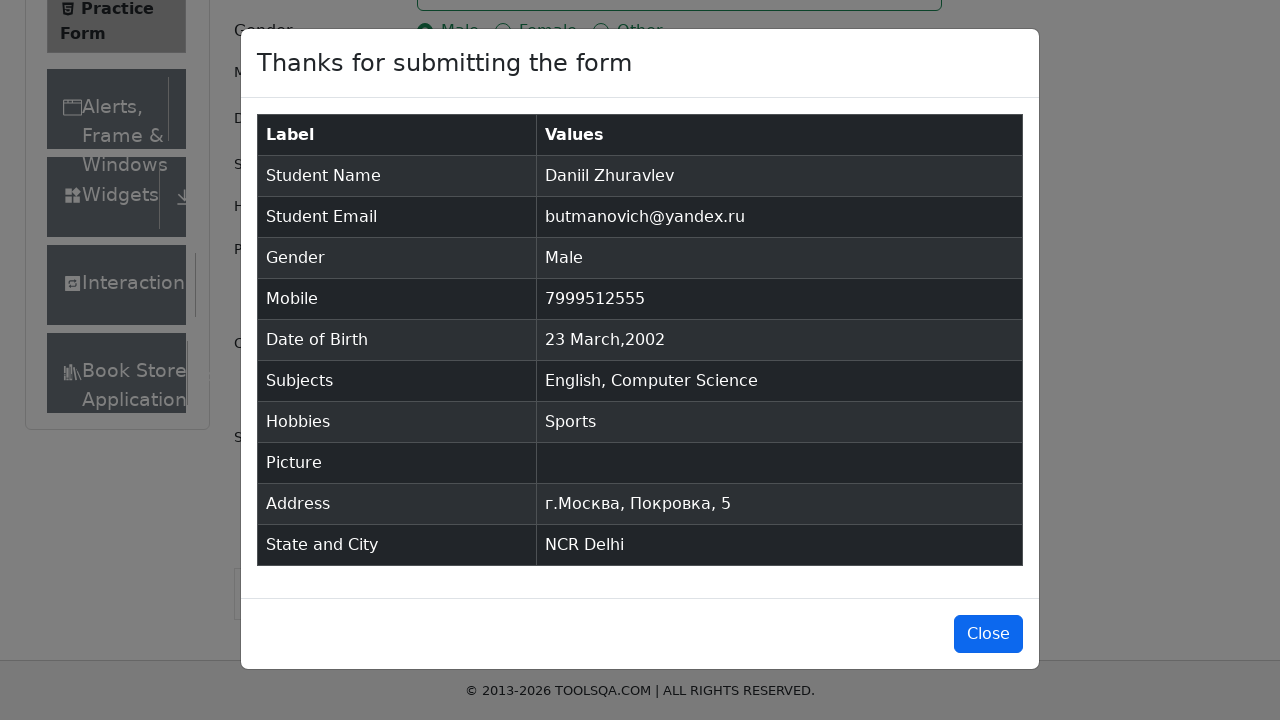

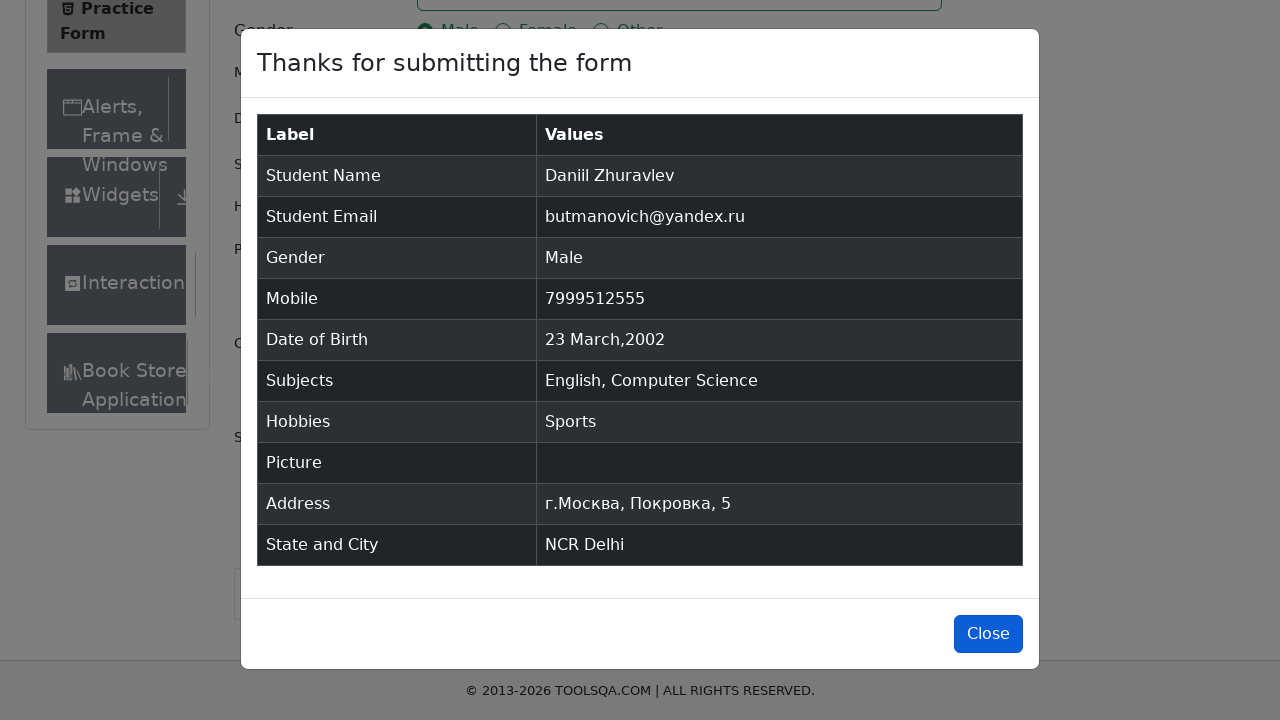